Tests checkbox functionality by verifying and toggling checkbox states based on their current selection

Starting URL: https://the-internet.herokuapp.com/checkboxes

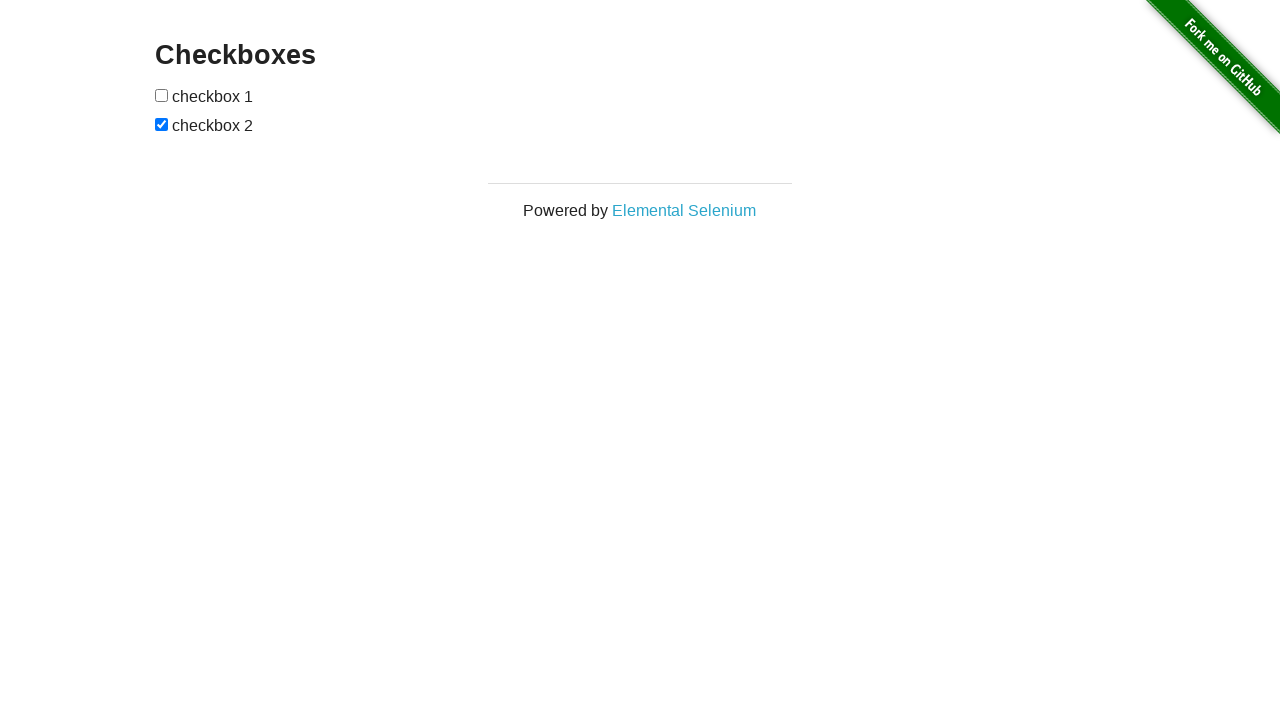

Located first checkbox using xpath
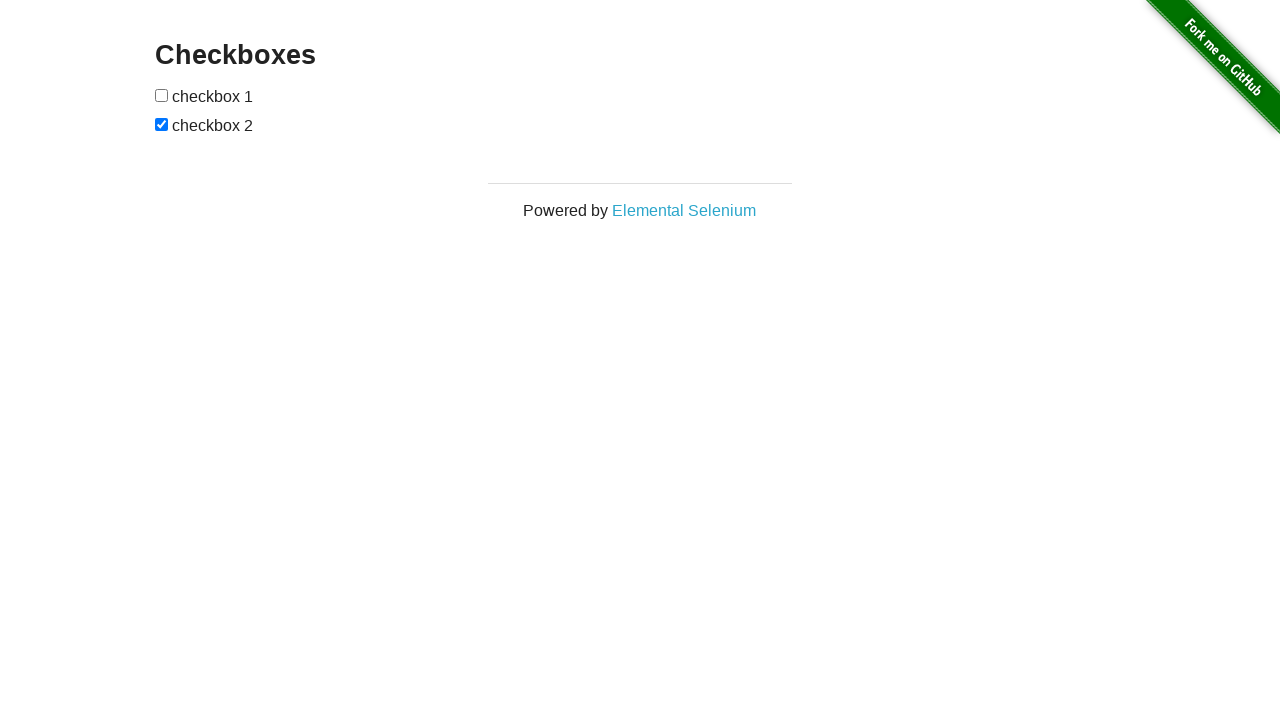

Located second checkbox using xpath
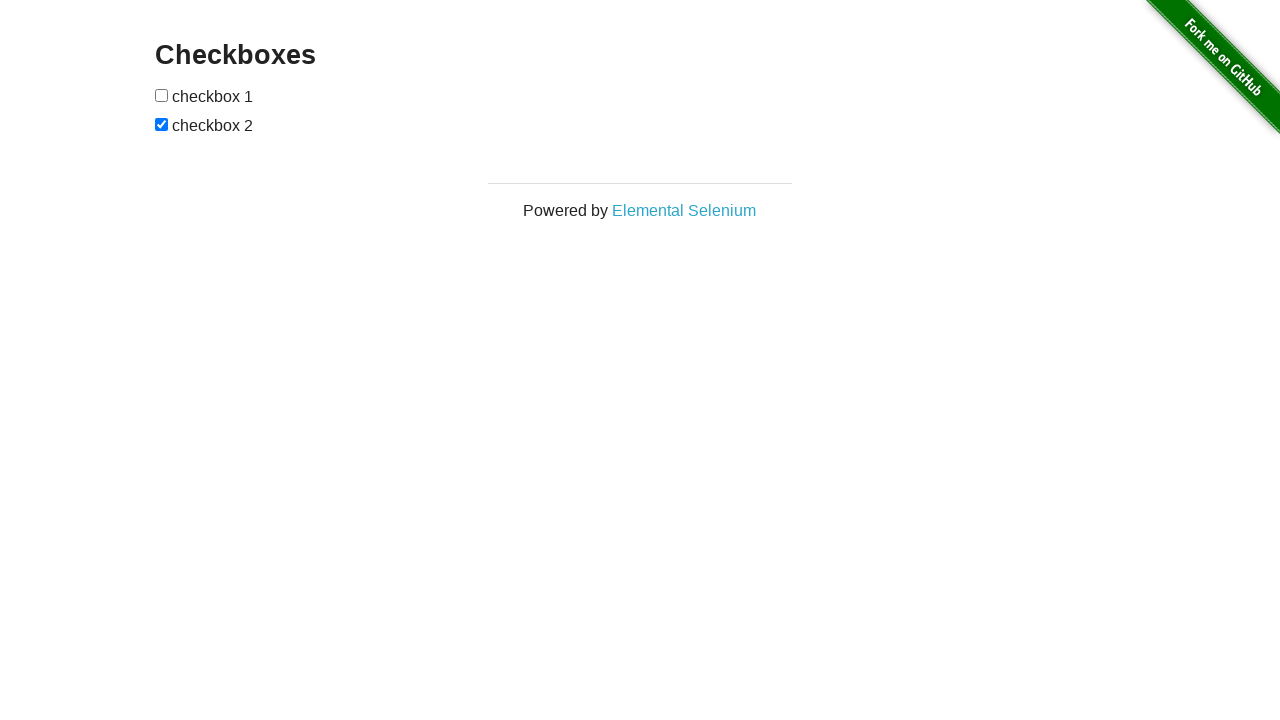

Verified that first checkbox is not checked
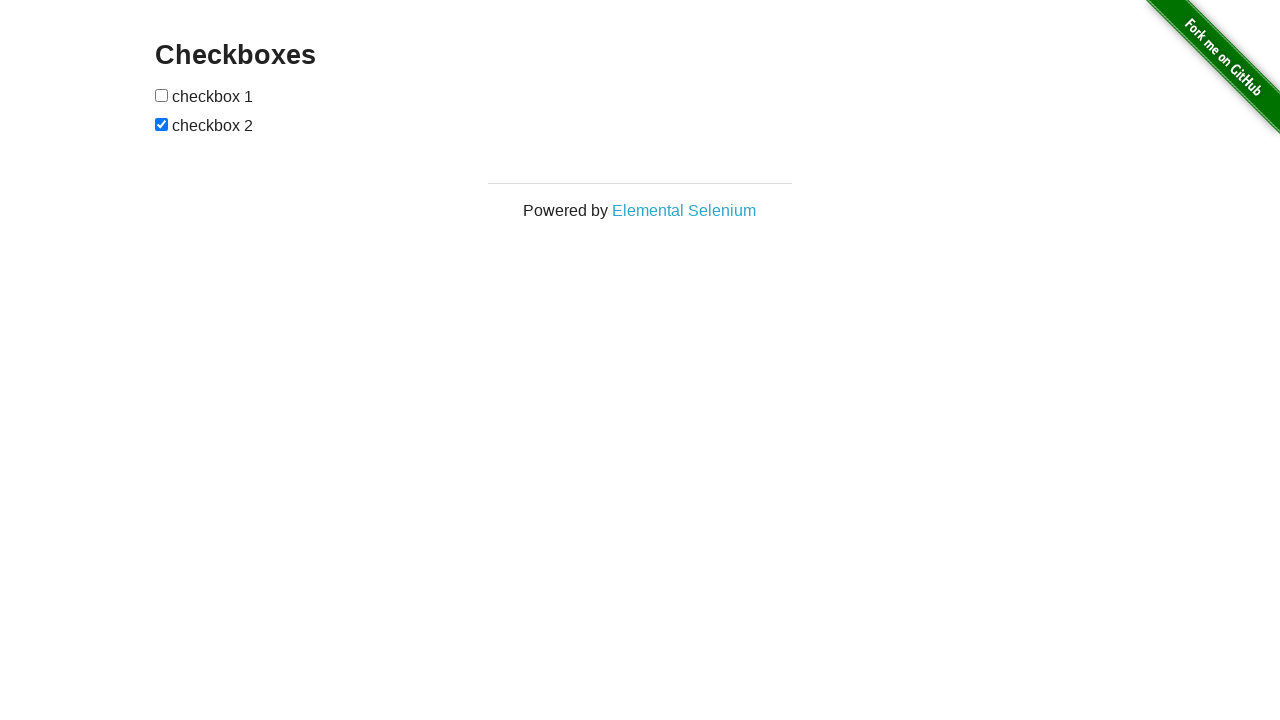

Clicked first checkbox to check it at (162, 95) on xpath=//form[@id='checkboxes']/input[1]
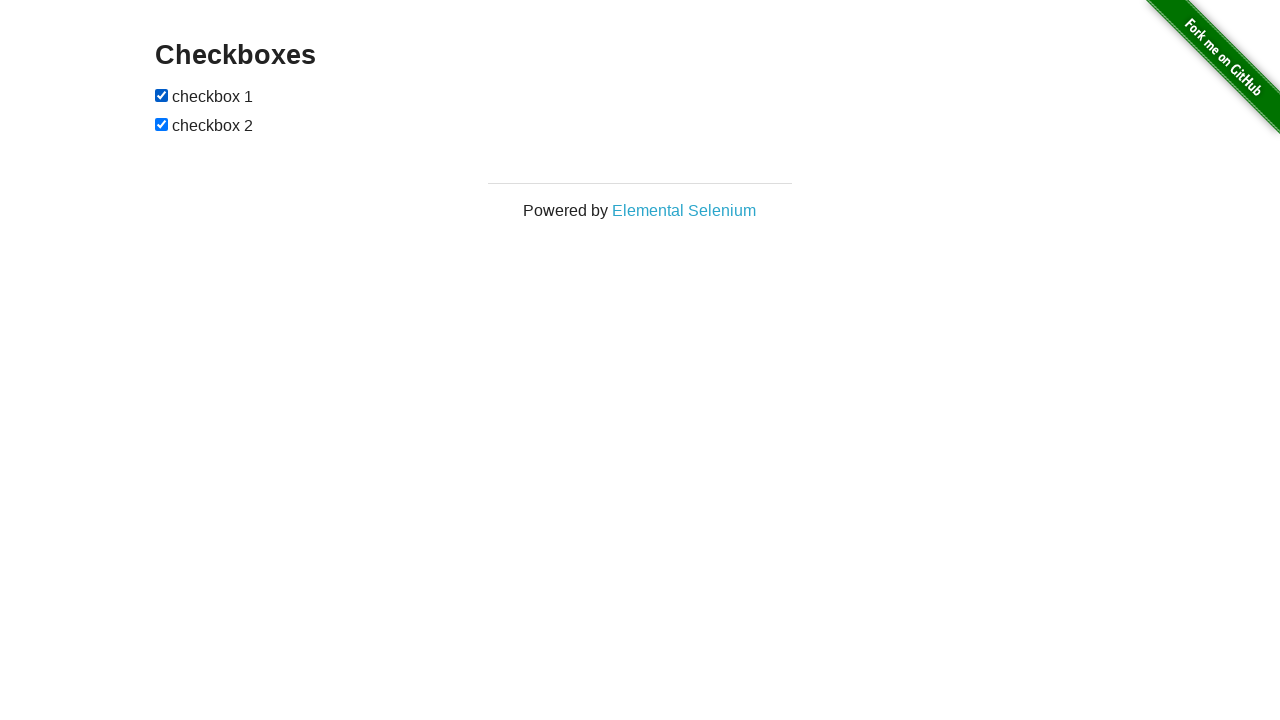

Verified that second checkbox is checked
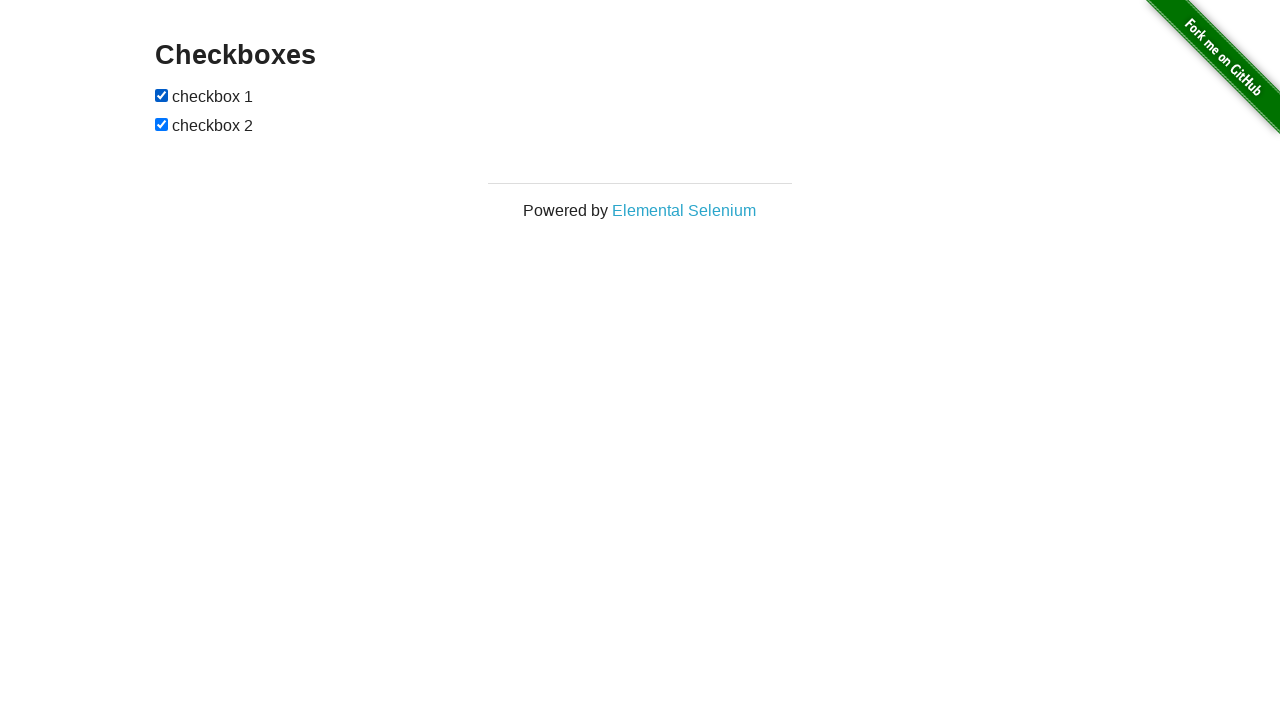

Clicked second checkbox to uncheck it at (162, 124) on xpath=//form[@id='checkboxes']/input[2]
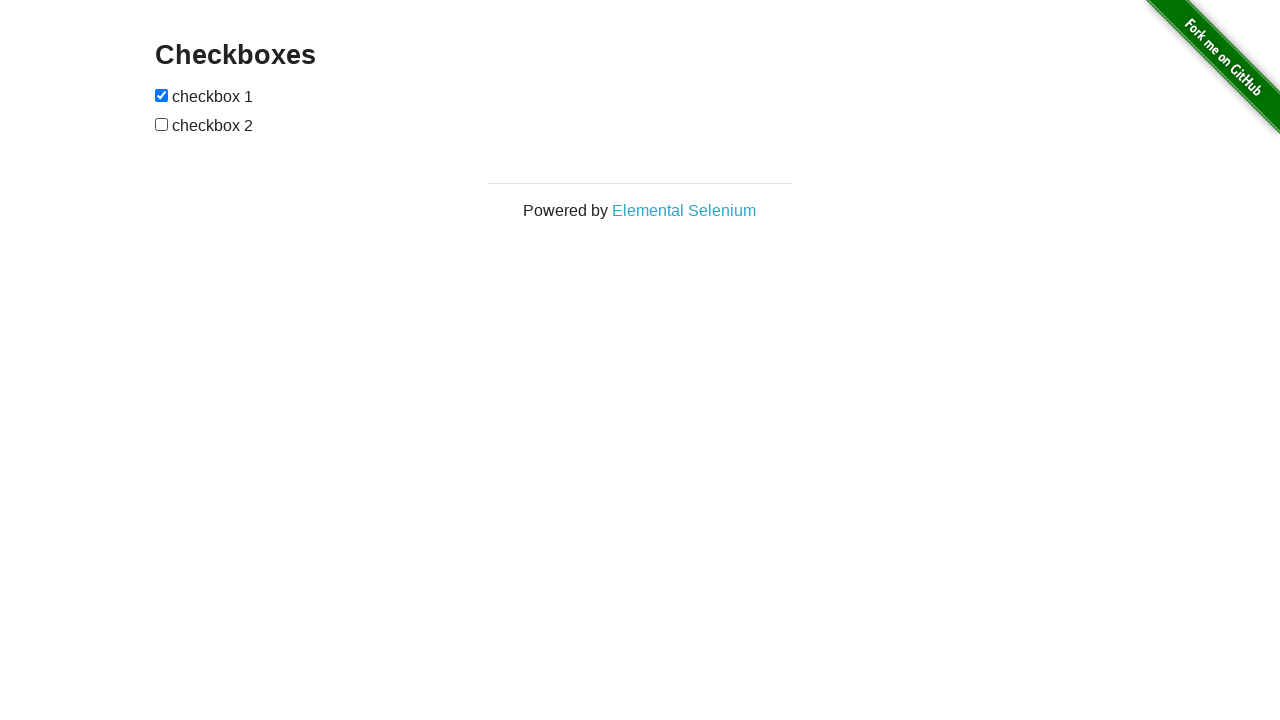

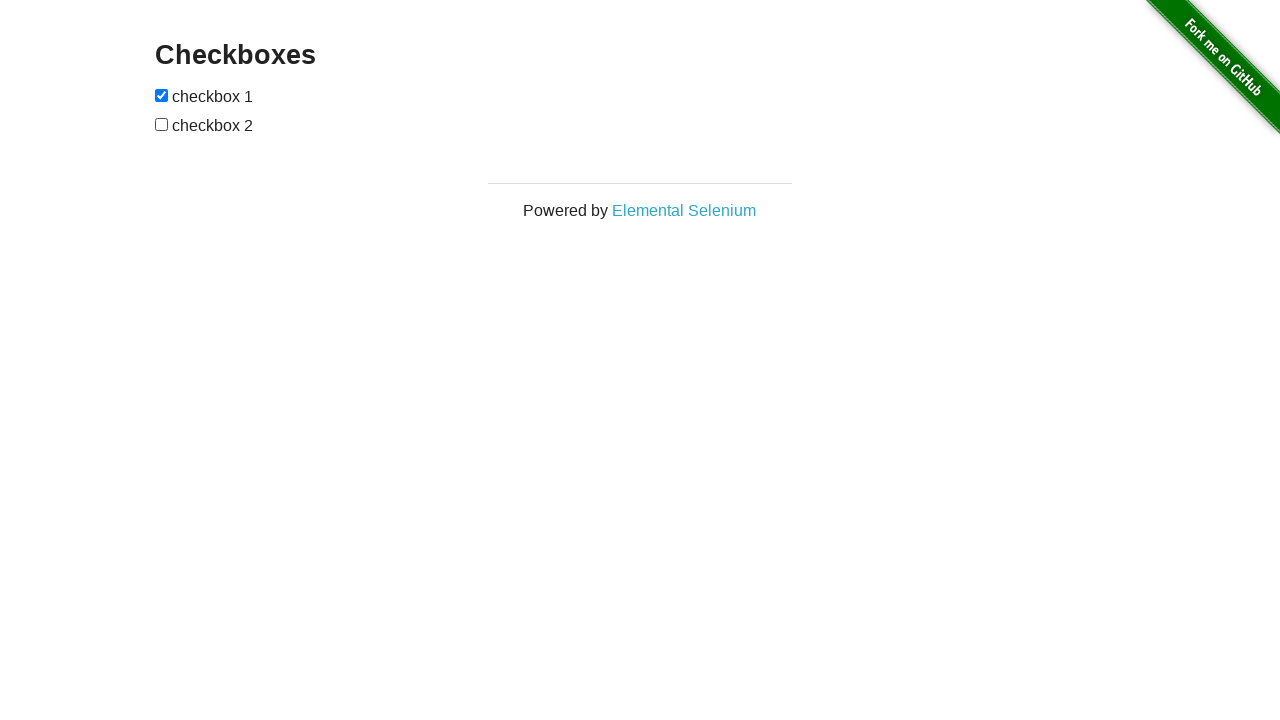